Tests search functionality by filling a search term with the name "Peter"

Starting URL: http://zero.webappsecurity.com/index.html

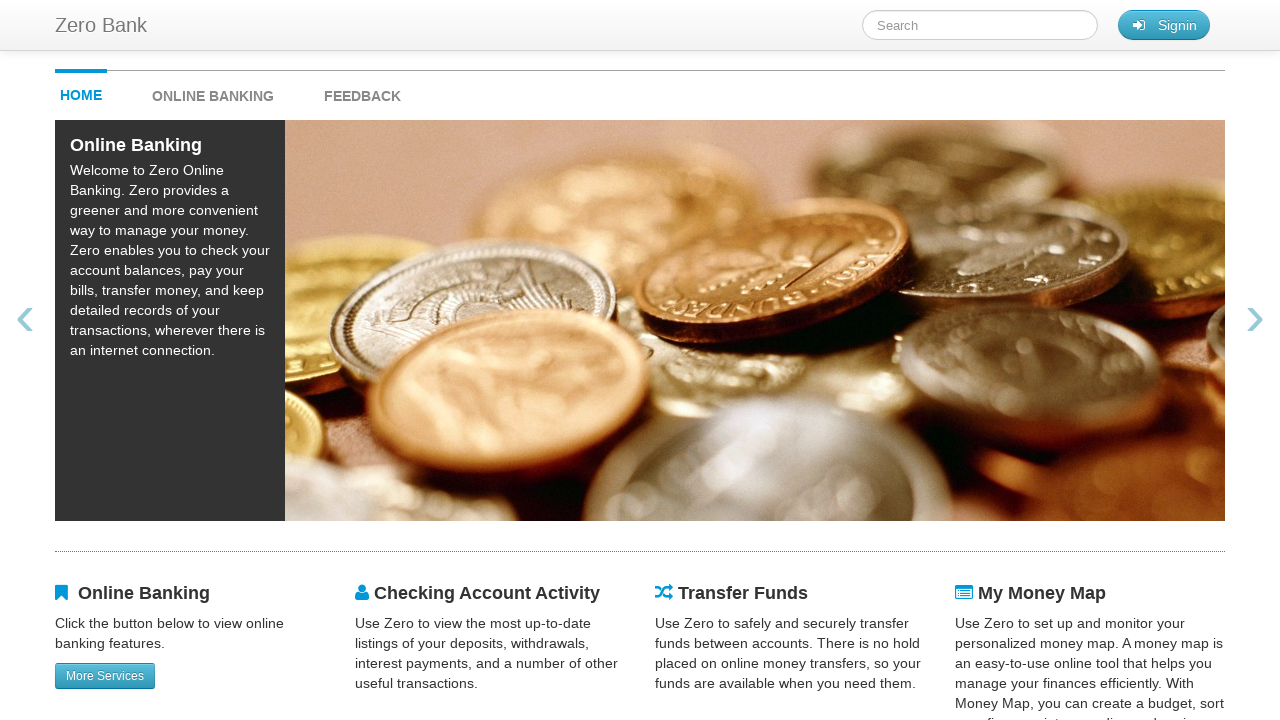

Filled search field with 'Peter' on #searchTerm
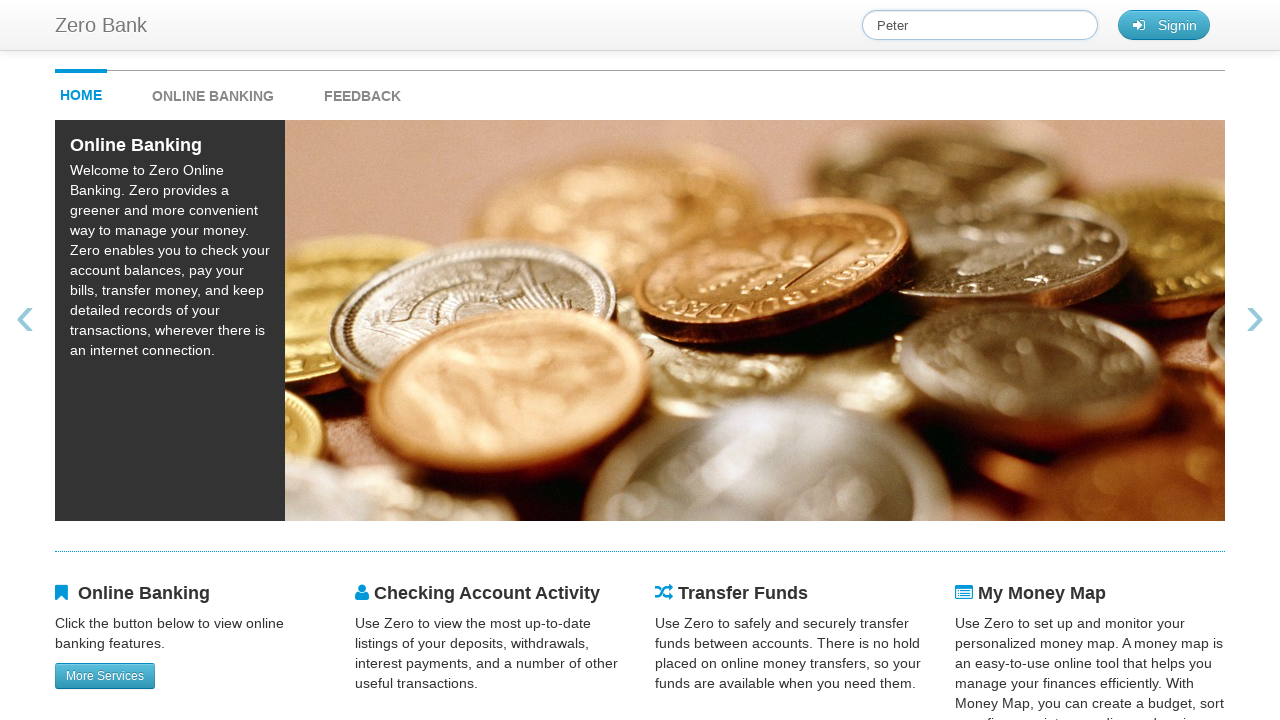

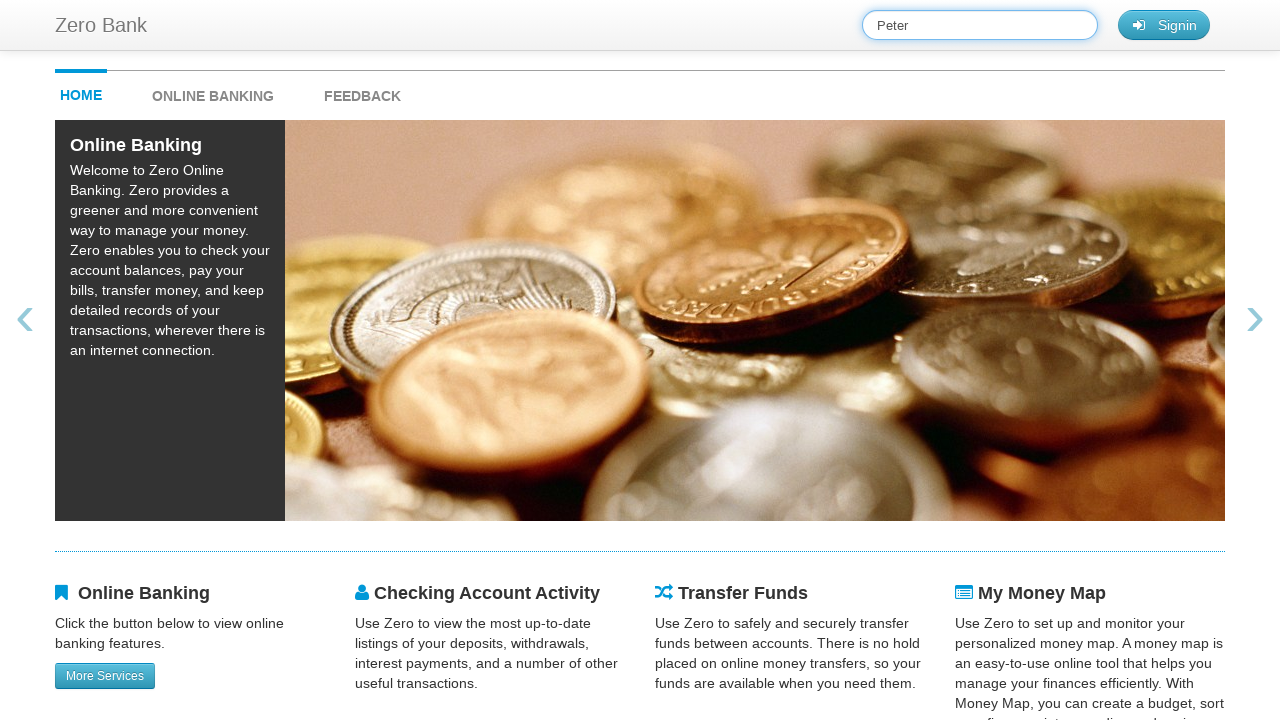